Tests filling the permanent address field in a text box form

Starting URL: https://demoqa.com/text-box

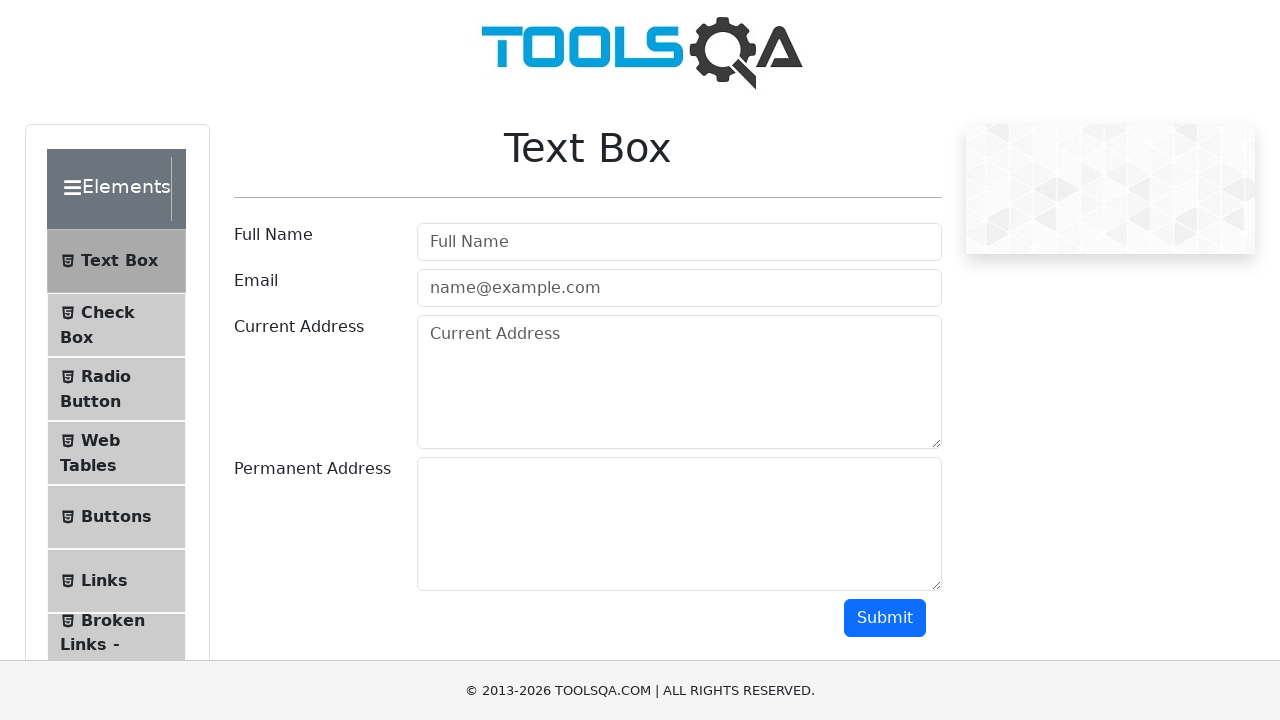

Filled permanent address field with 'KG, Bishkek 54' on #permanentAddress
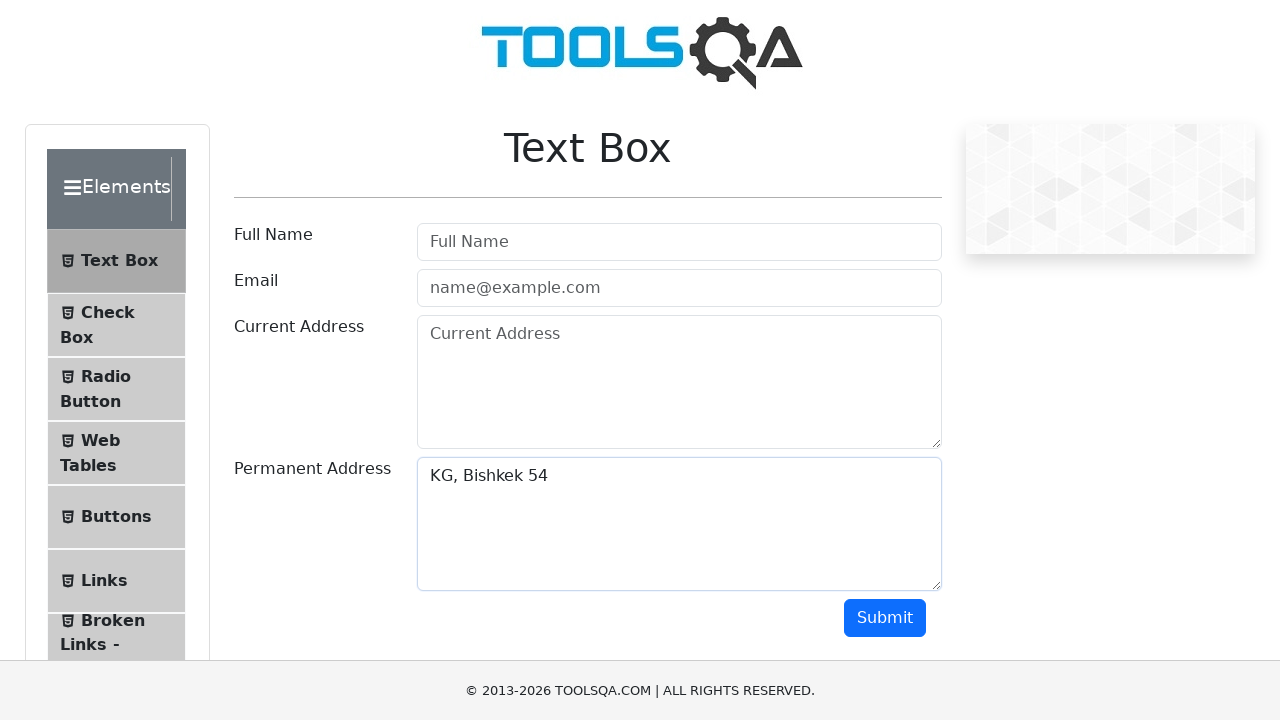

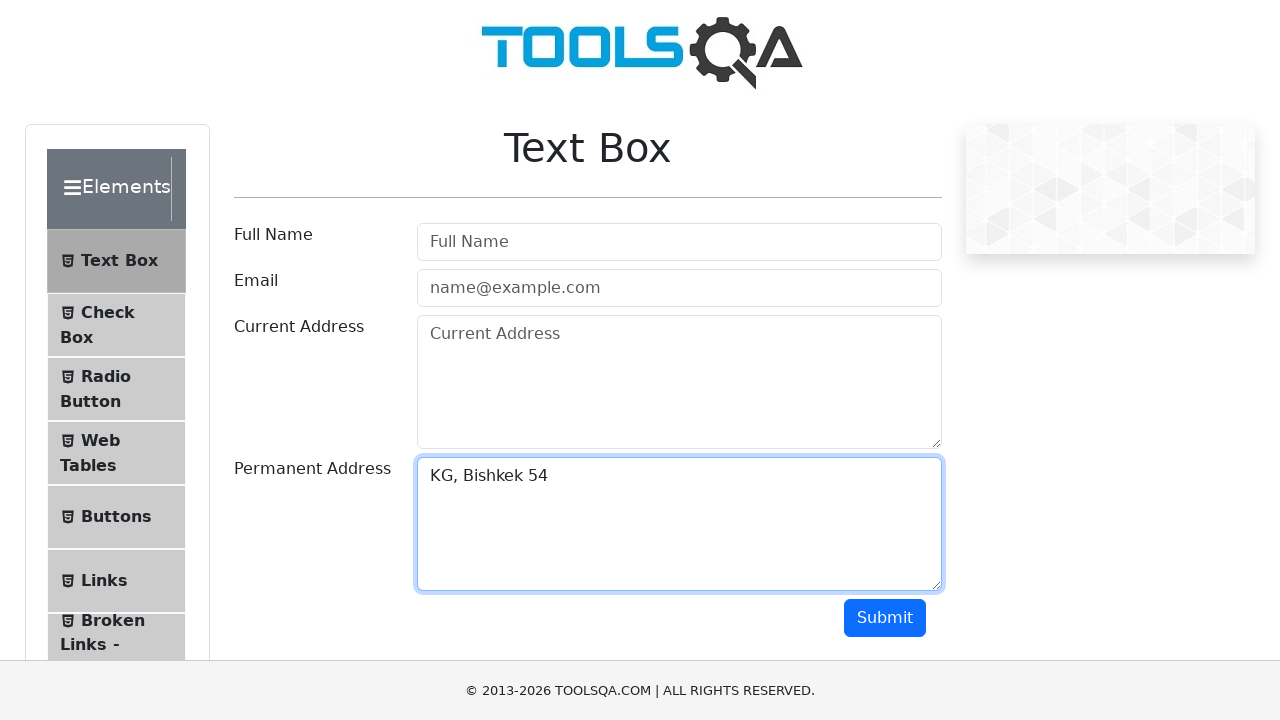